Tests dynamic controls functionality by enabling an input field, entering text, then disabling the field while verifying the text remains present throughout the interactions.

Starting URL: https://the-internet.herokuapp.com/dynamic_controls

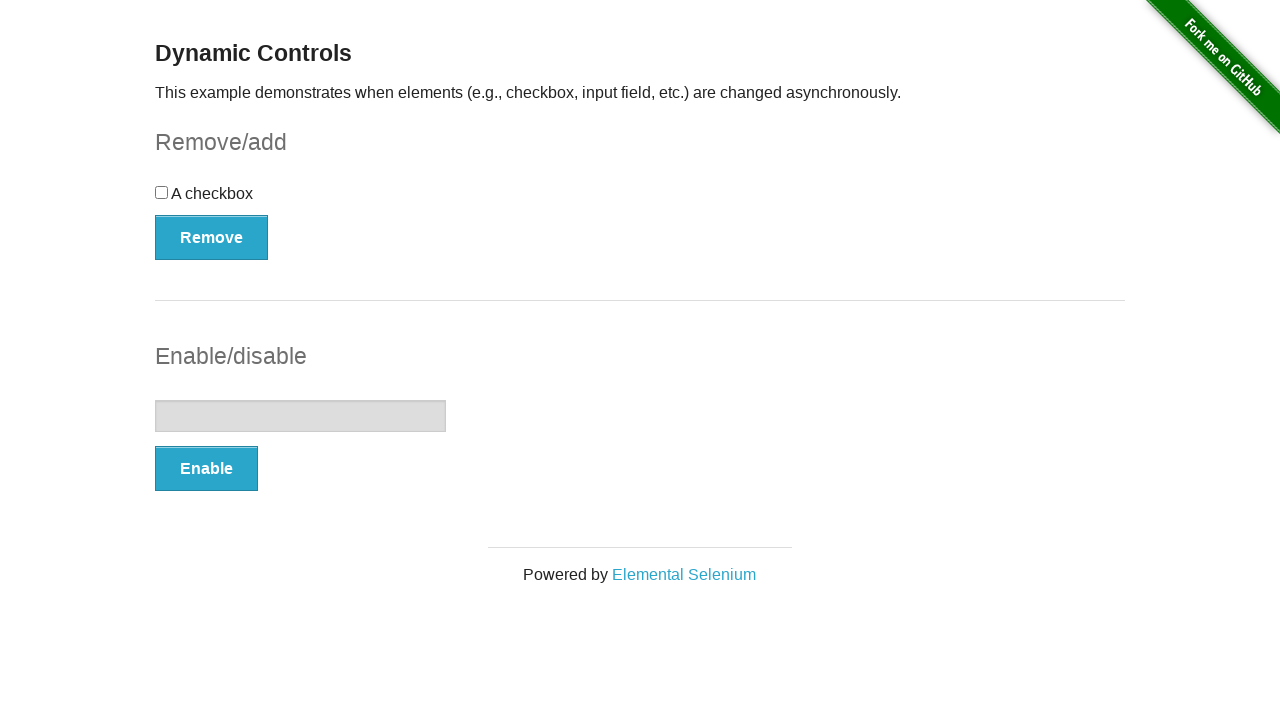

Clicked Enable button to activate text input field at (206, 469) on button:has-text('Enable')
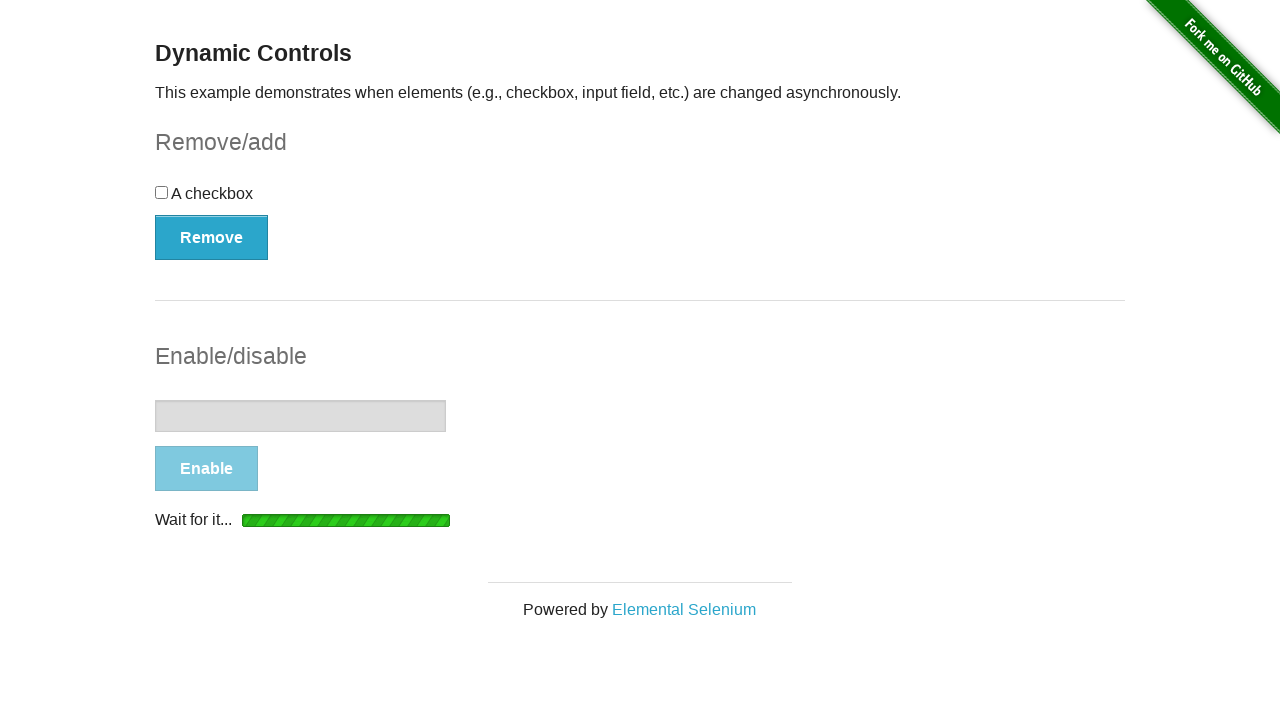

Loading indicator disappeared after enabling input
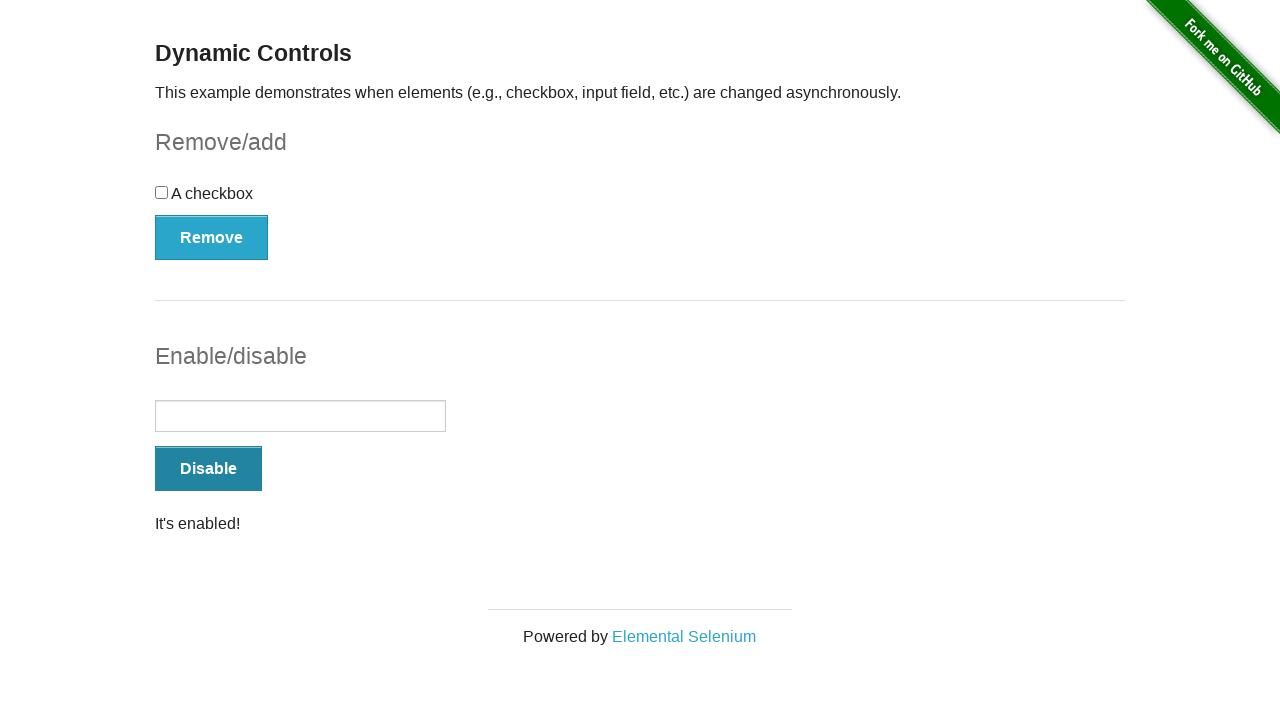

Entered text 'this is test' into the enabled input field on input[type='text']
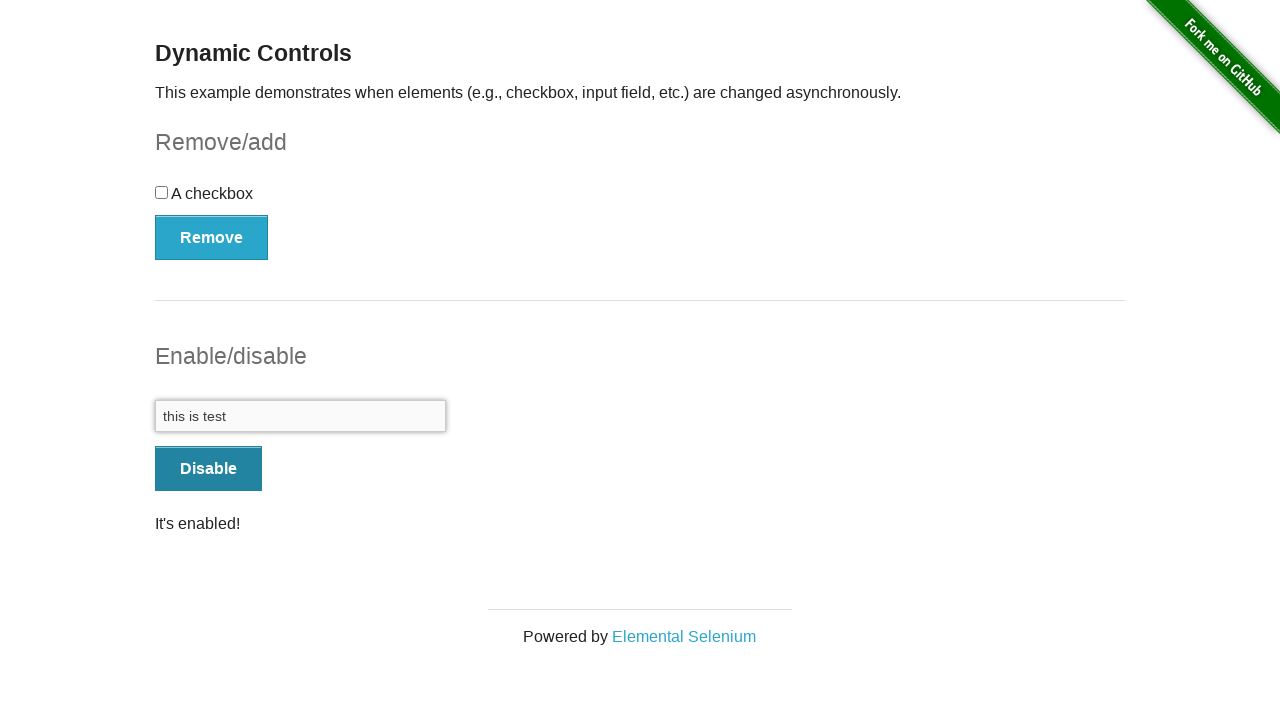

Clicked Disable button to deactivate text input field at (208, 469) on button:has-text('Disable')
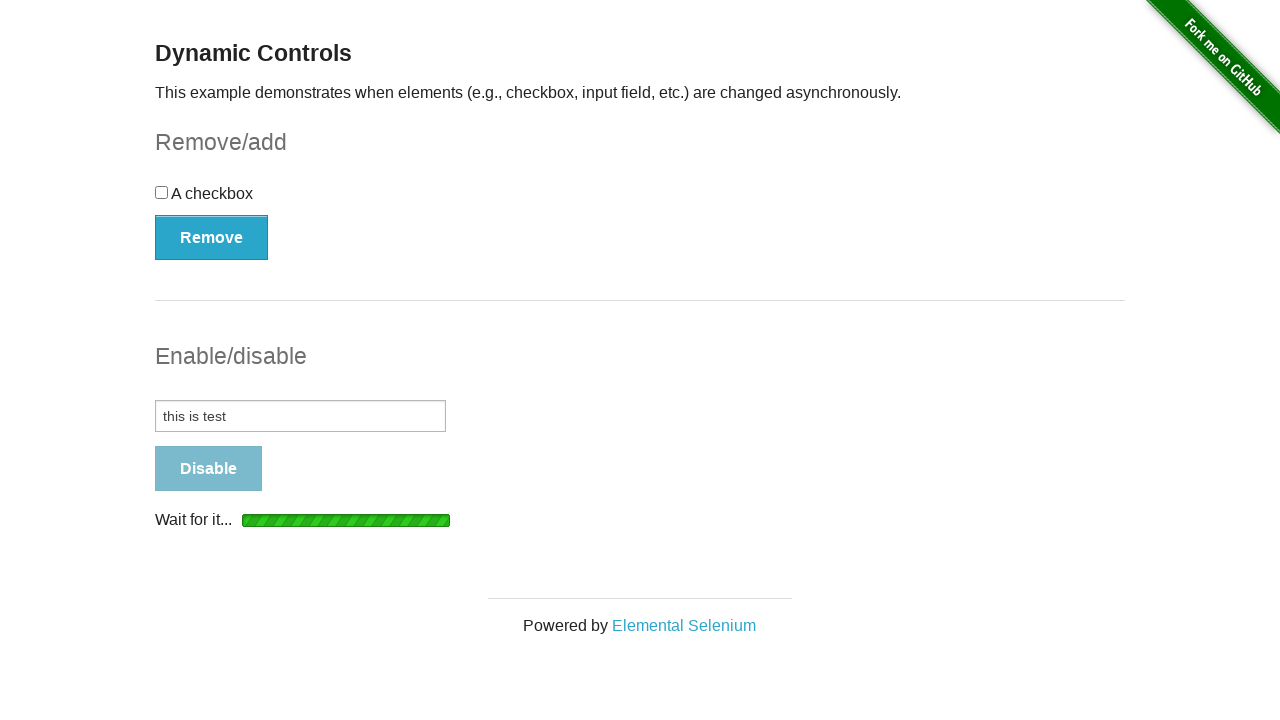

Loading indicator disappeared after disabling input
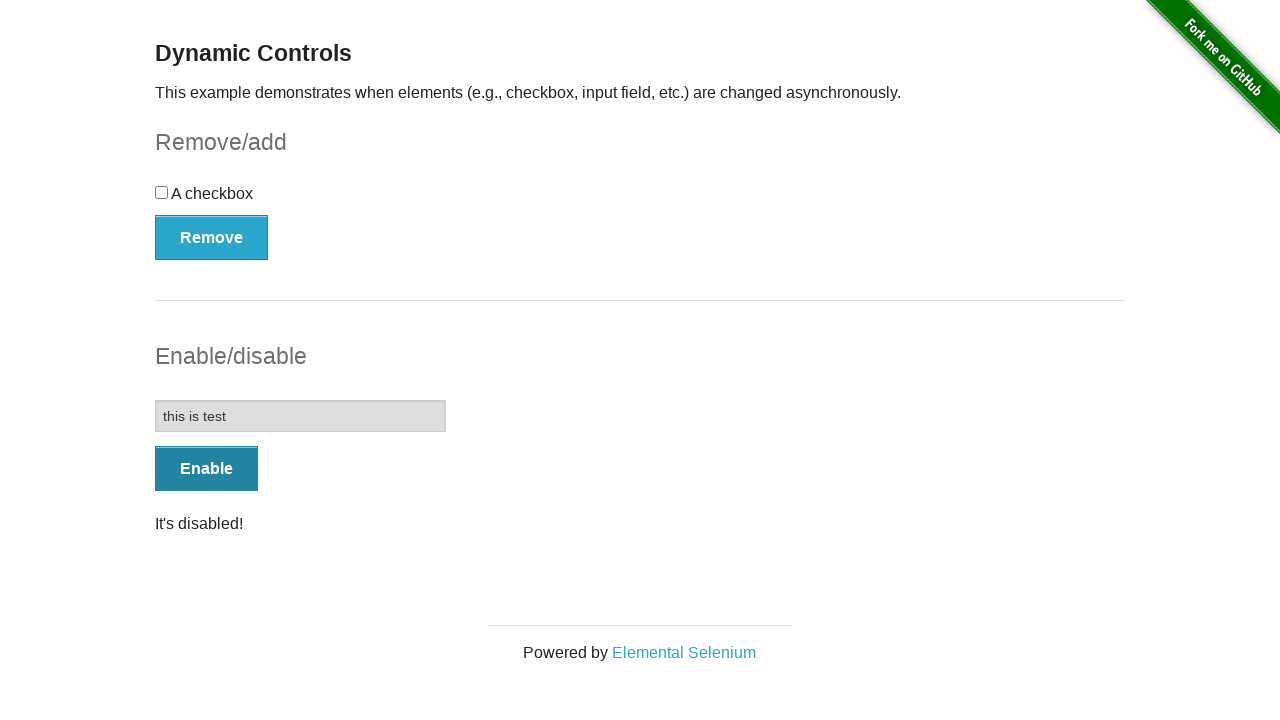

Verified text input field is still present with text intact after being disabled
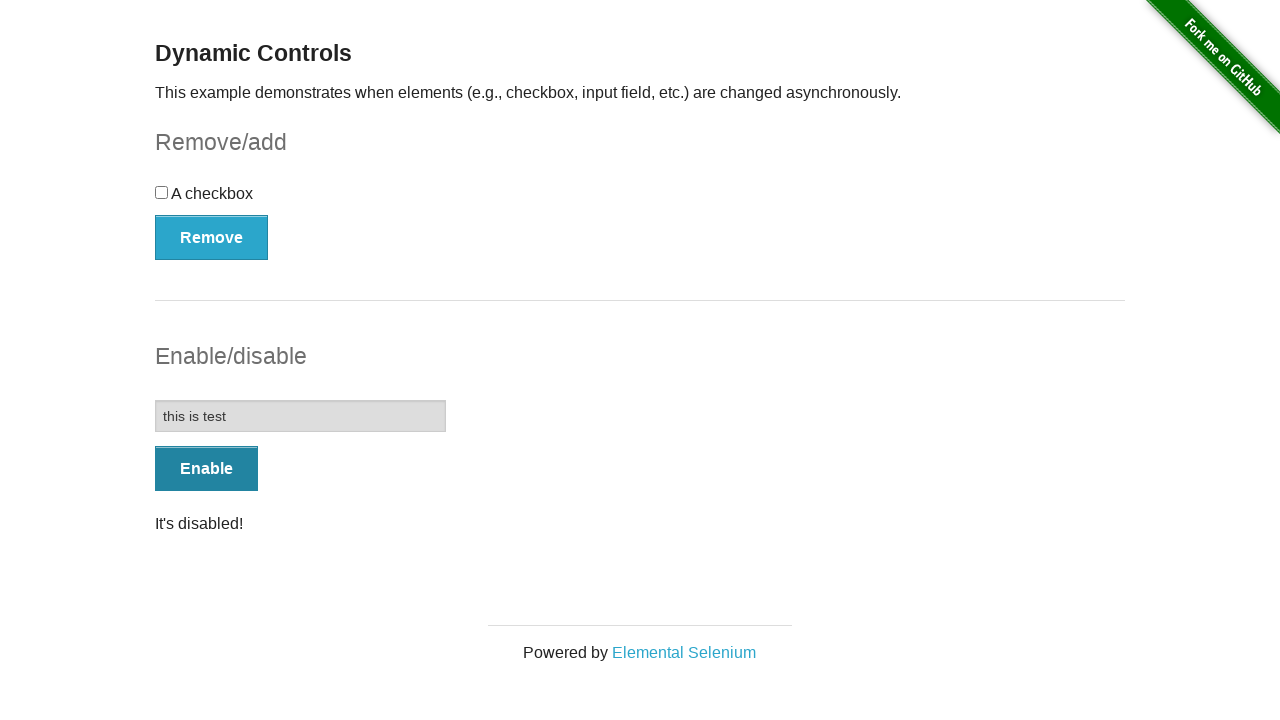

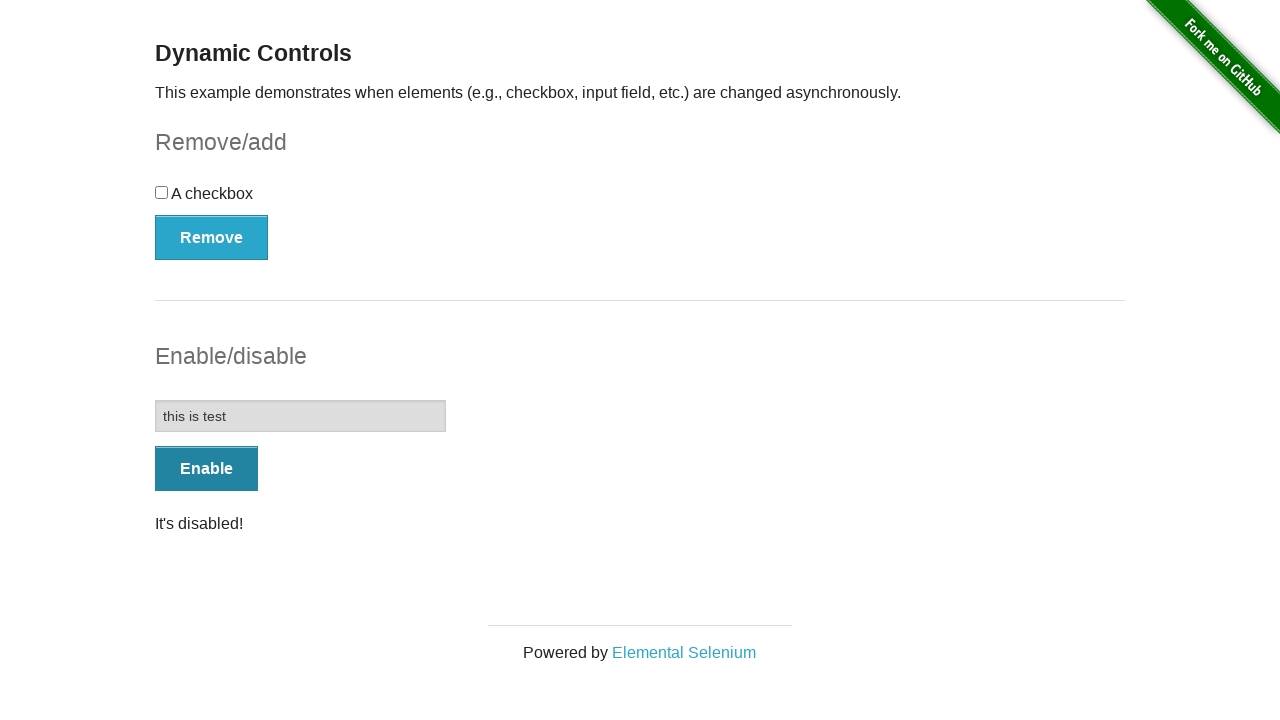